Tests keyboard key press functionality by sending various special keys (Enter, Tab, Arrow Down) to an input field

Starting URL: https://the-internet.herokuapp.com/key_presses

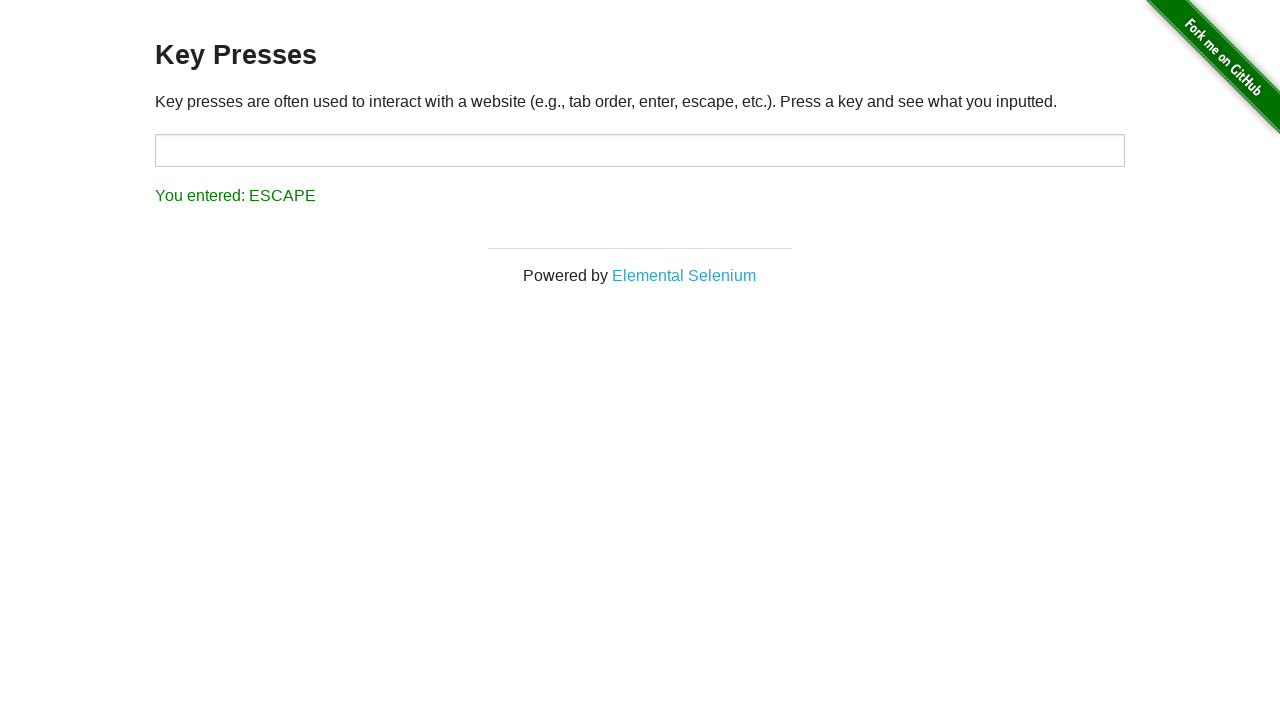

Pressed Enter key in target input field on #target
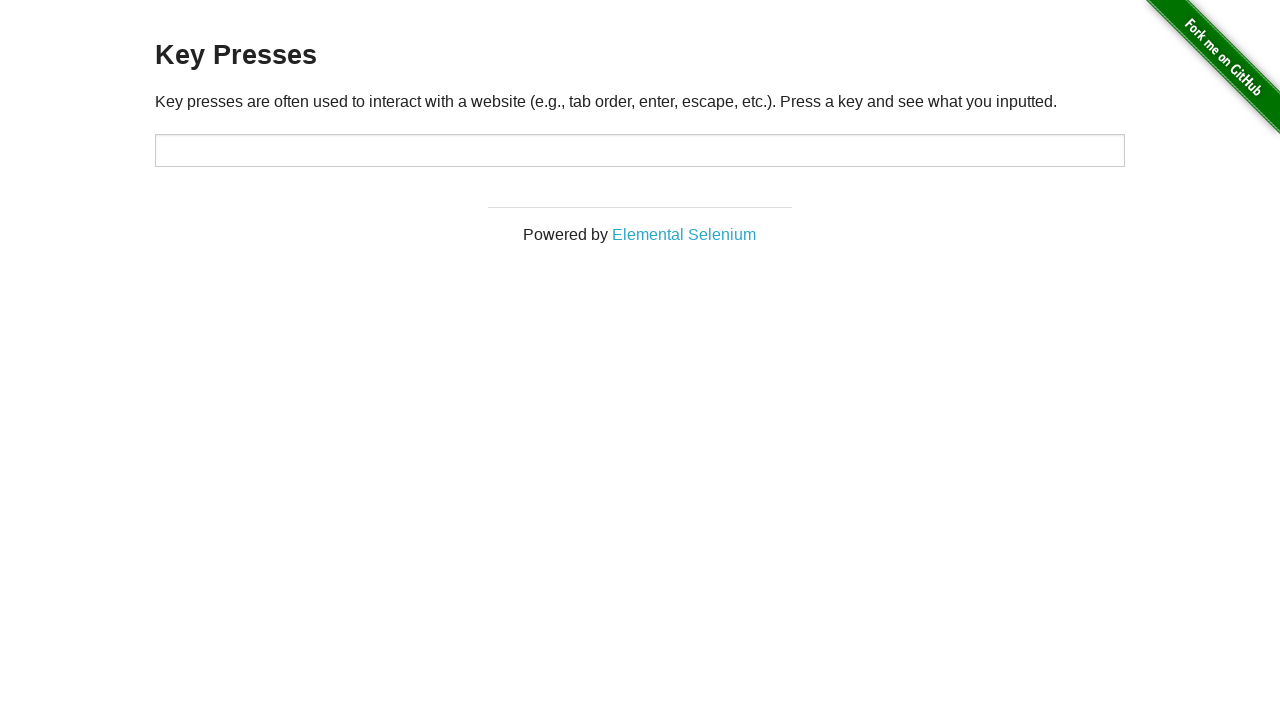

Waited 2000ms before next action
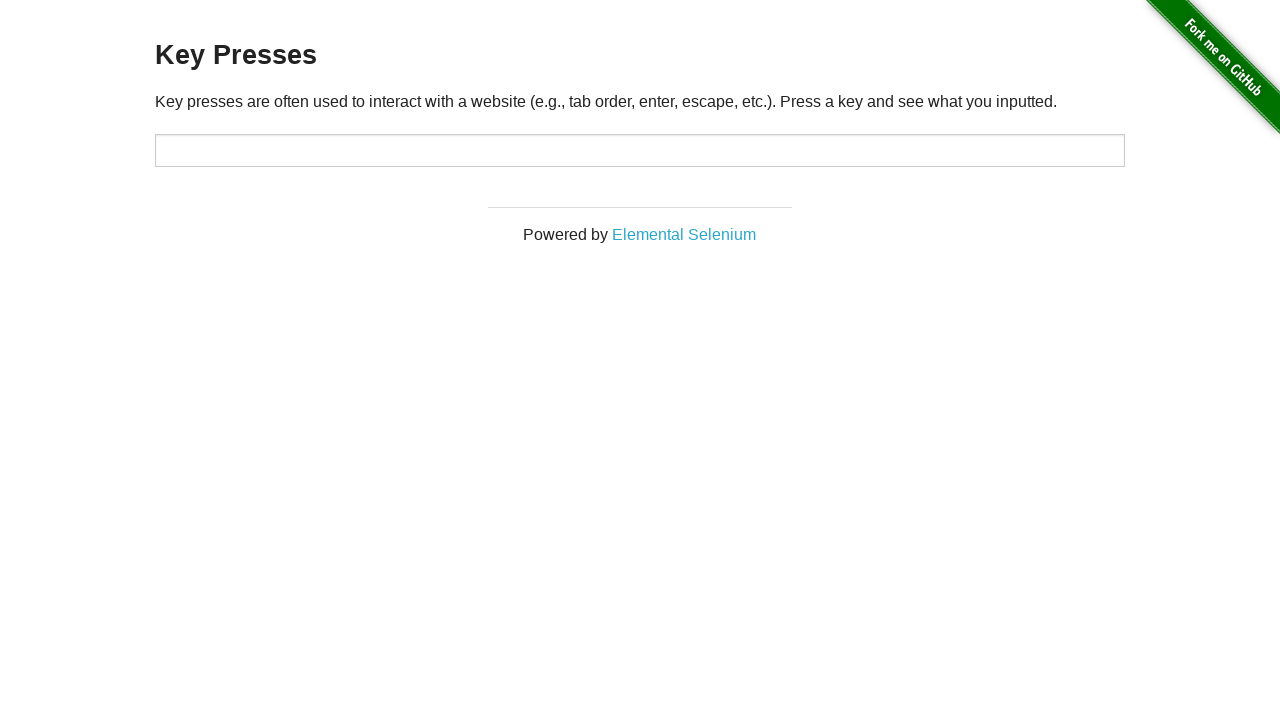

Pressed Tab key in target input field on #target
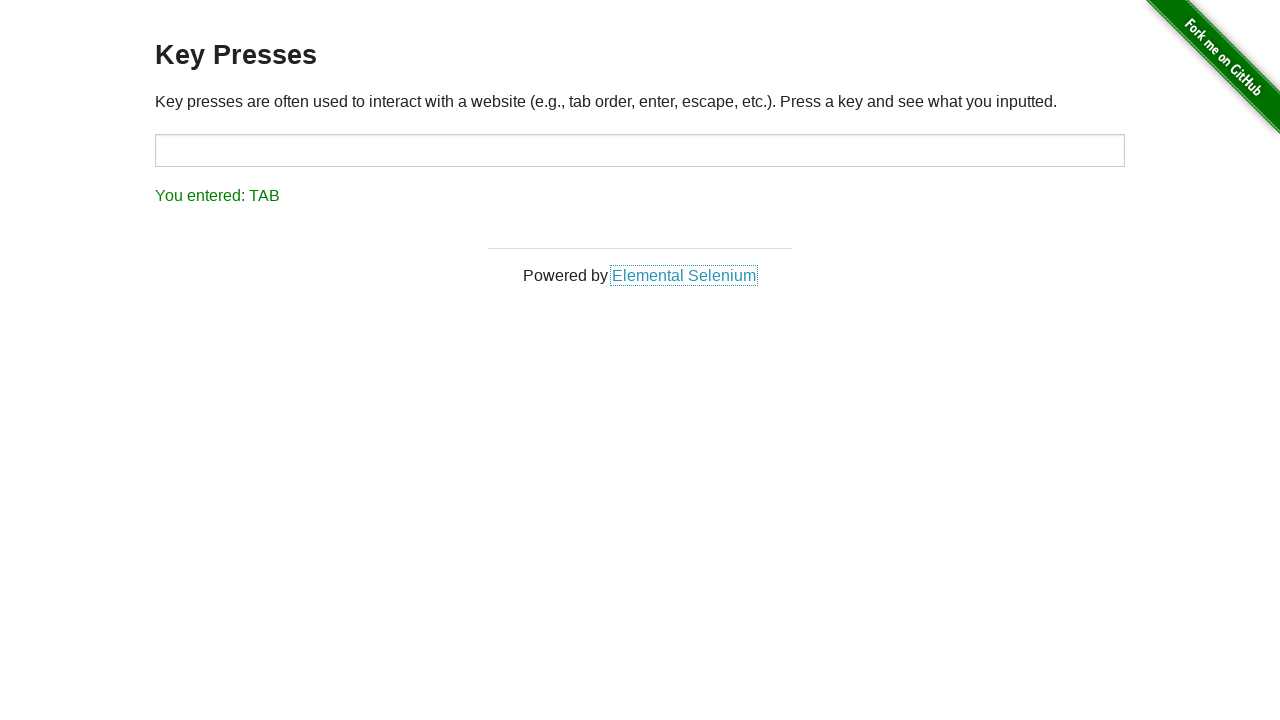

Waited 2000ms before pressing arrow key
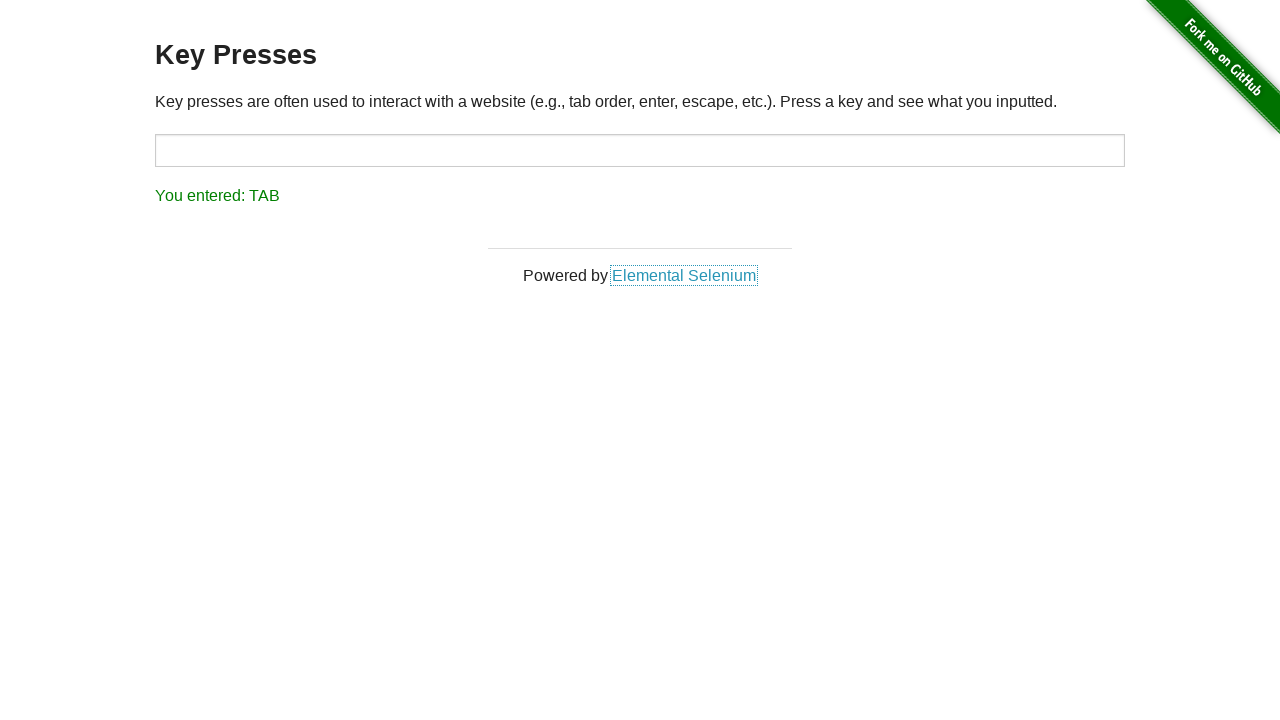

Pressed ArrowDown key in target input field on #target
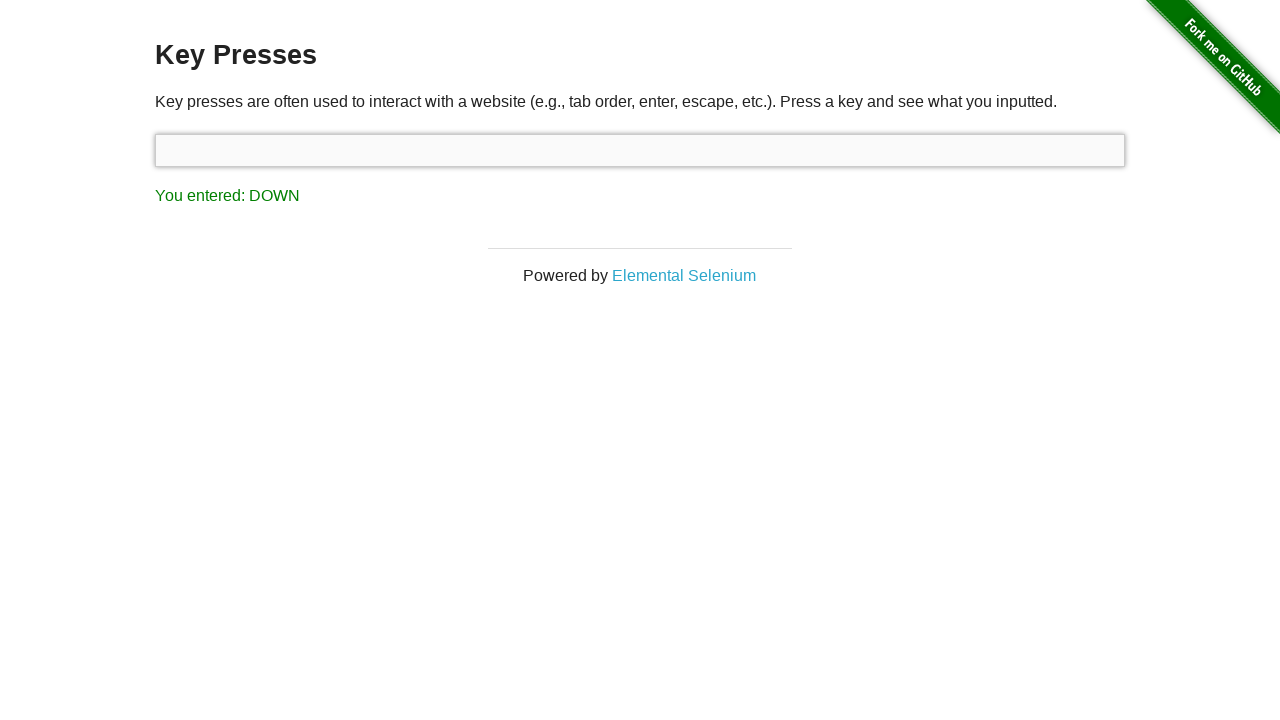

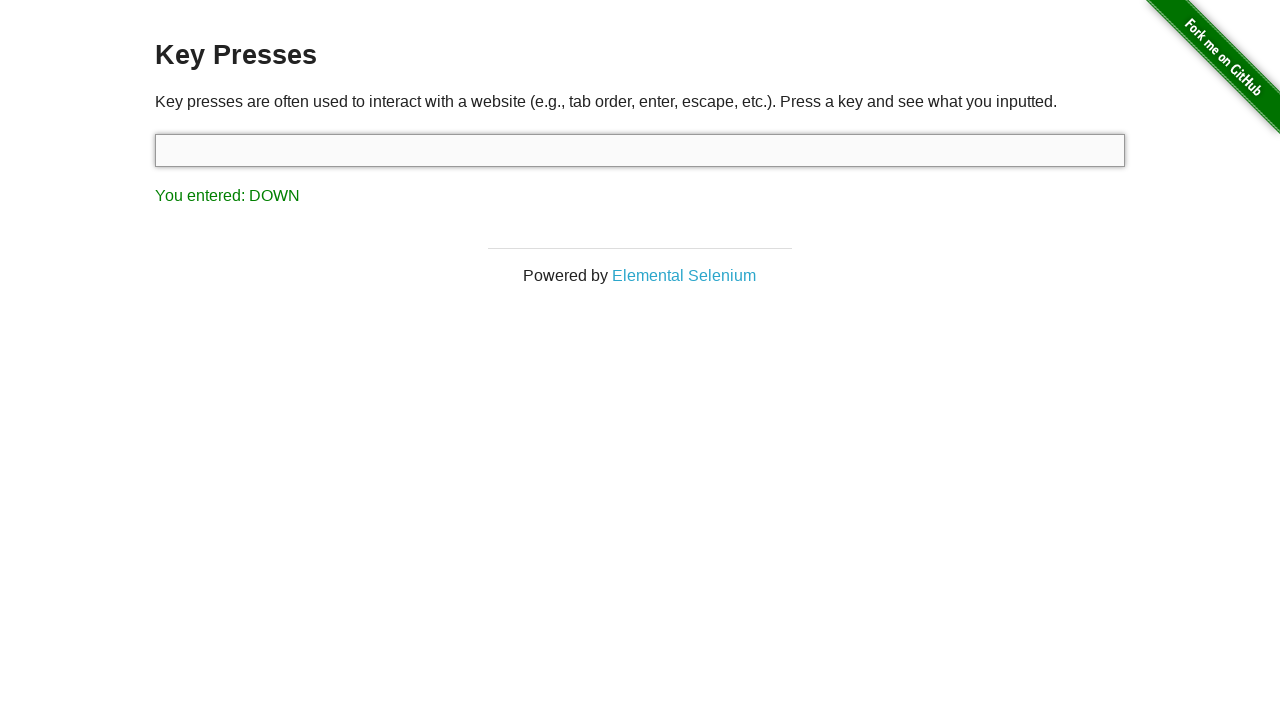